Tests prompt dialog functionality by clicking a button to trigger a prompt, entering text, accepting it, and verifying the entered text appears in the result

Starting URL: https://demoqa.com/alerts

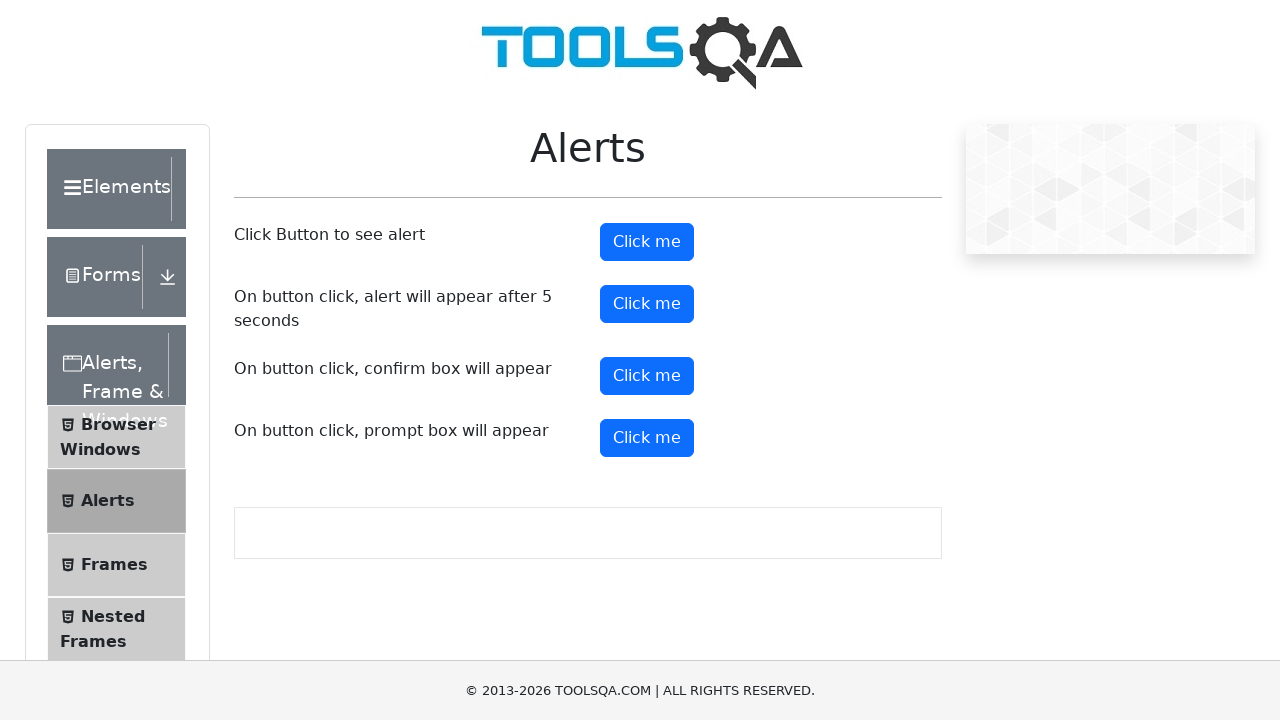

Set up dialog handler to accept prompt with 'TestUser123'
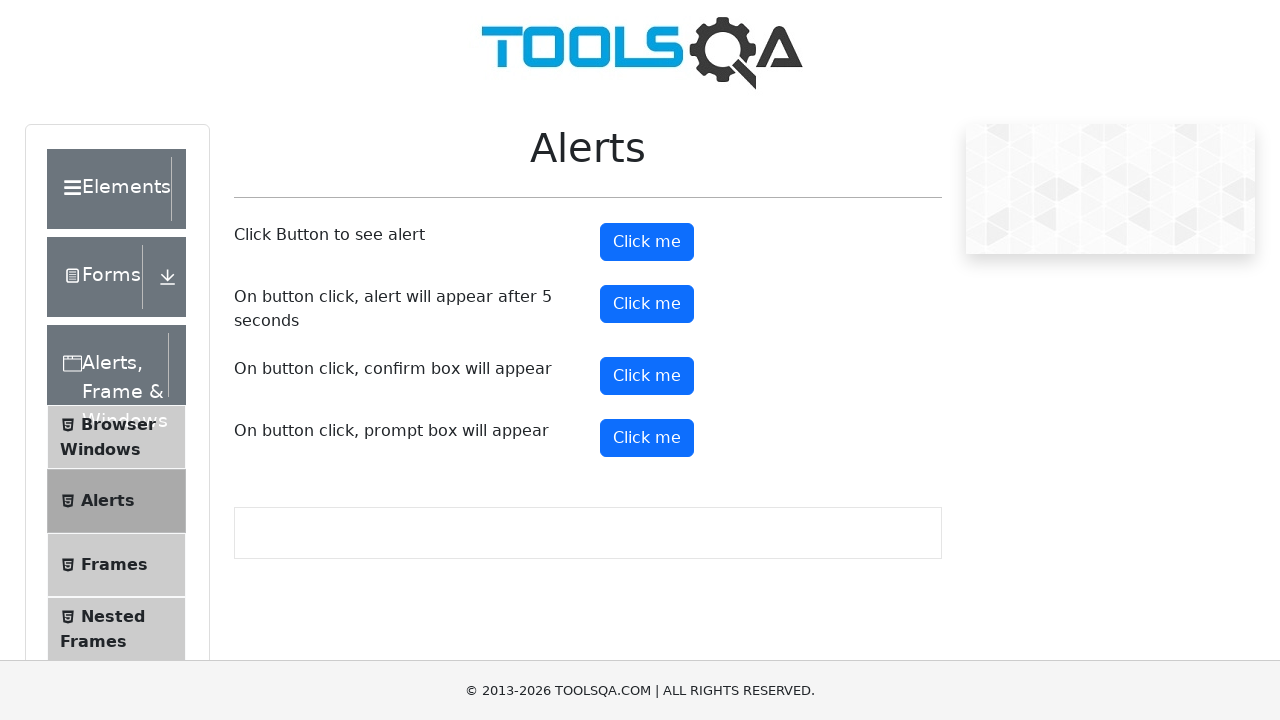

Clicked prompt button to trigger dialog at (647, 438) on #promtButton
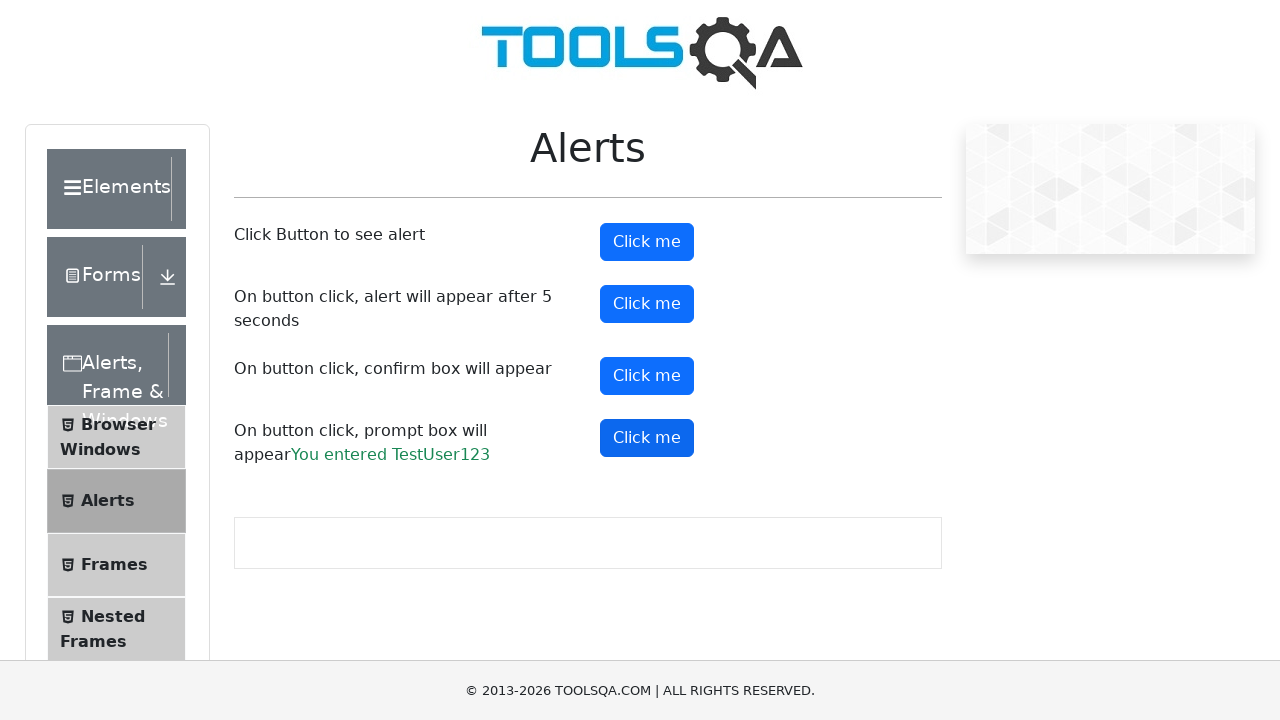

Retrieved prompt result text content
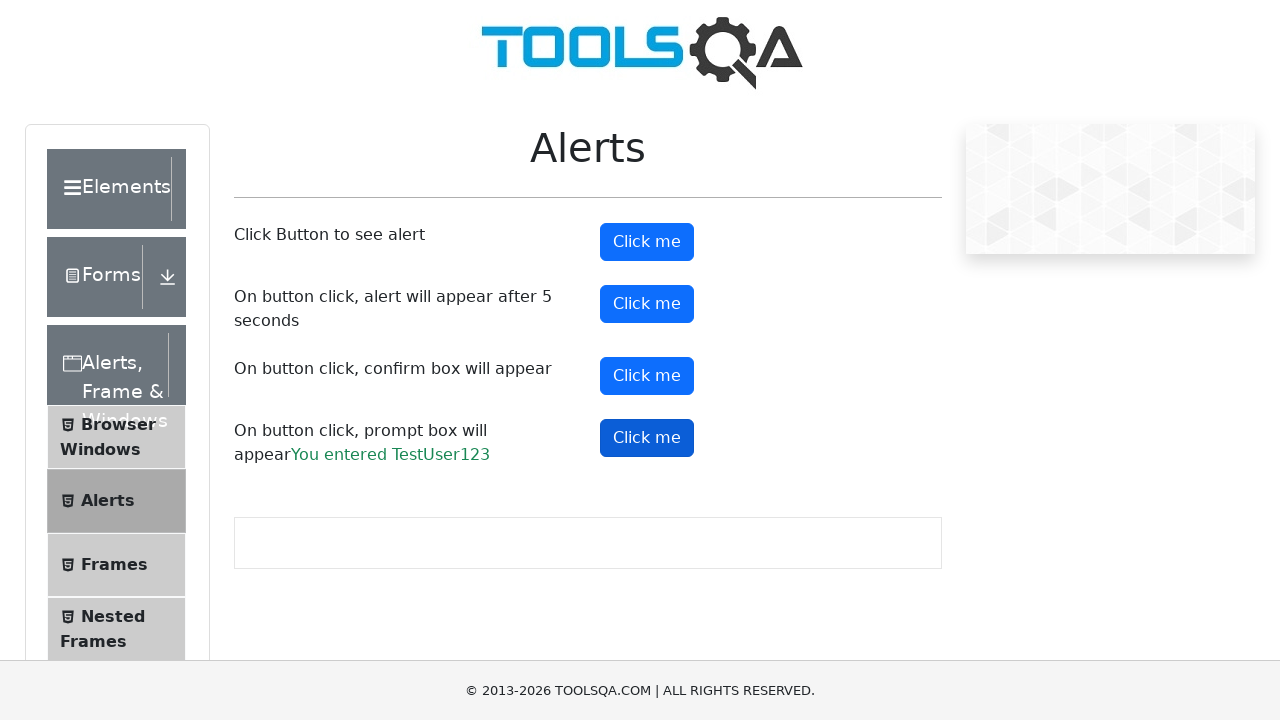

Verified 'TestUser123' appears in prompt result
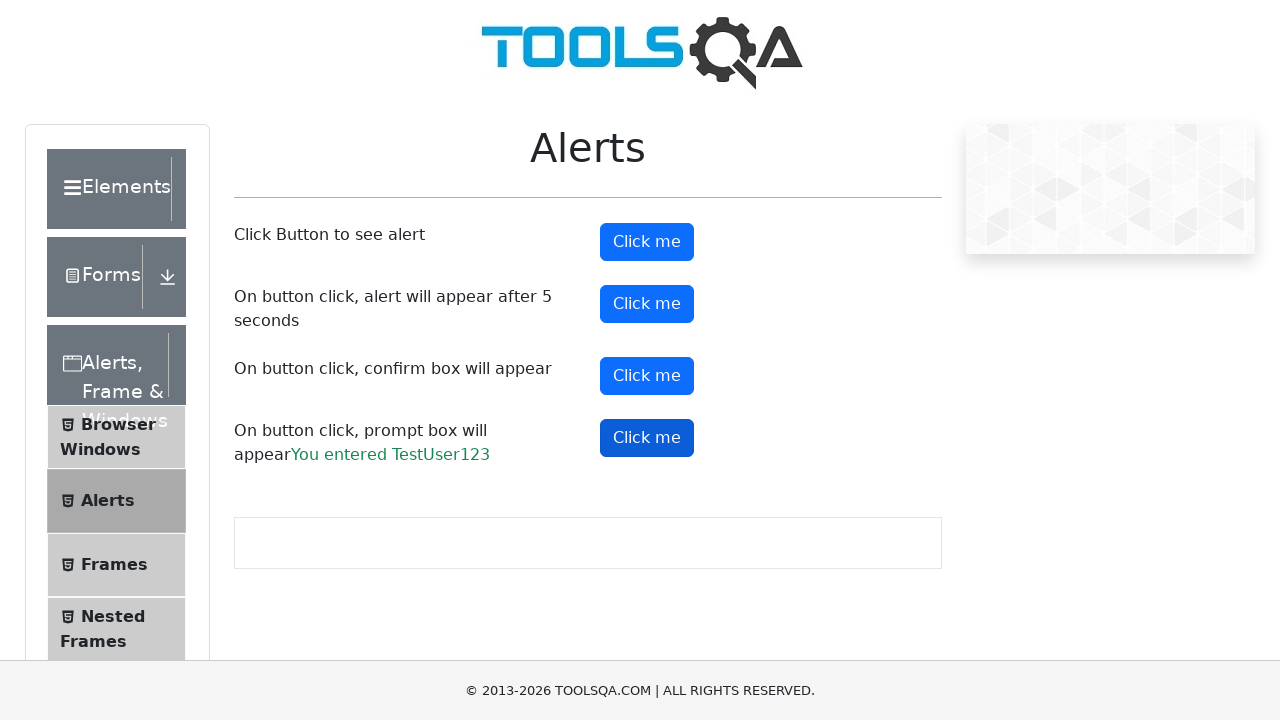

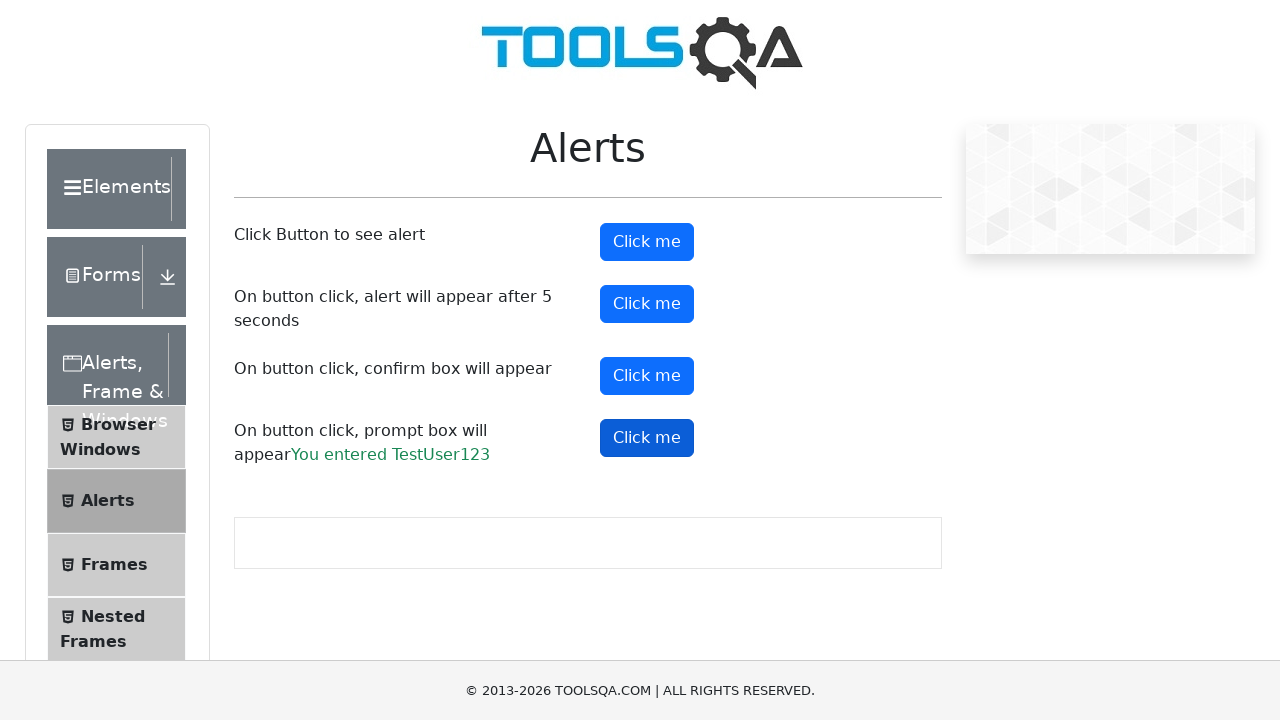